Tests that clicking the Email column header sorts the text values in ascending order.

Starting URL: http://the-internet.herokuapp.com/tables

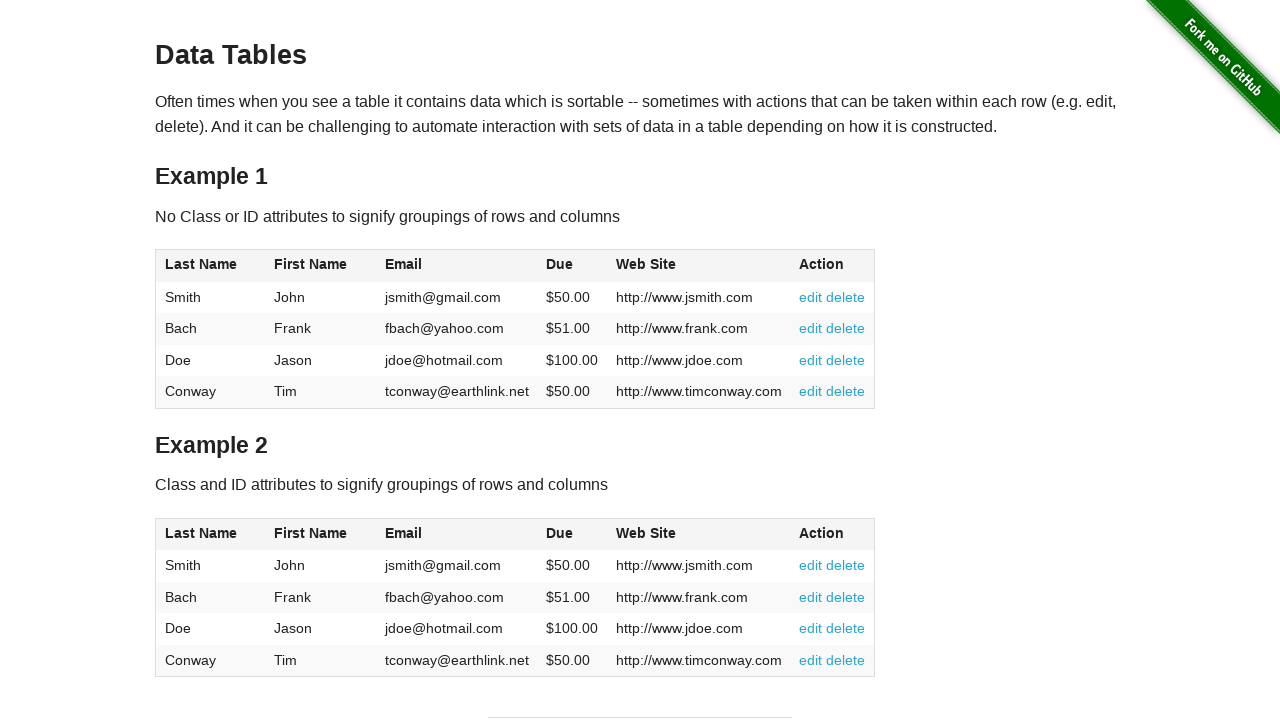

Clicked Email column header to sort ascending at (457, 266) on #table1 thead tr th:nth-of-type(3)
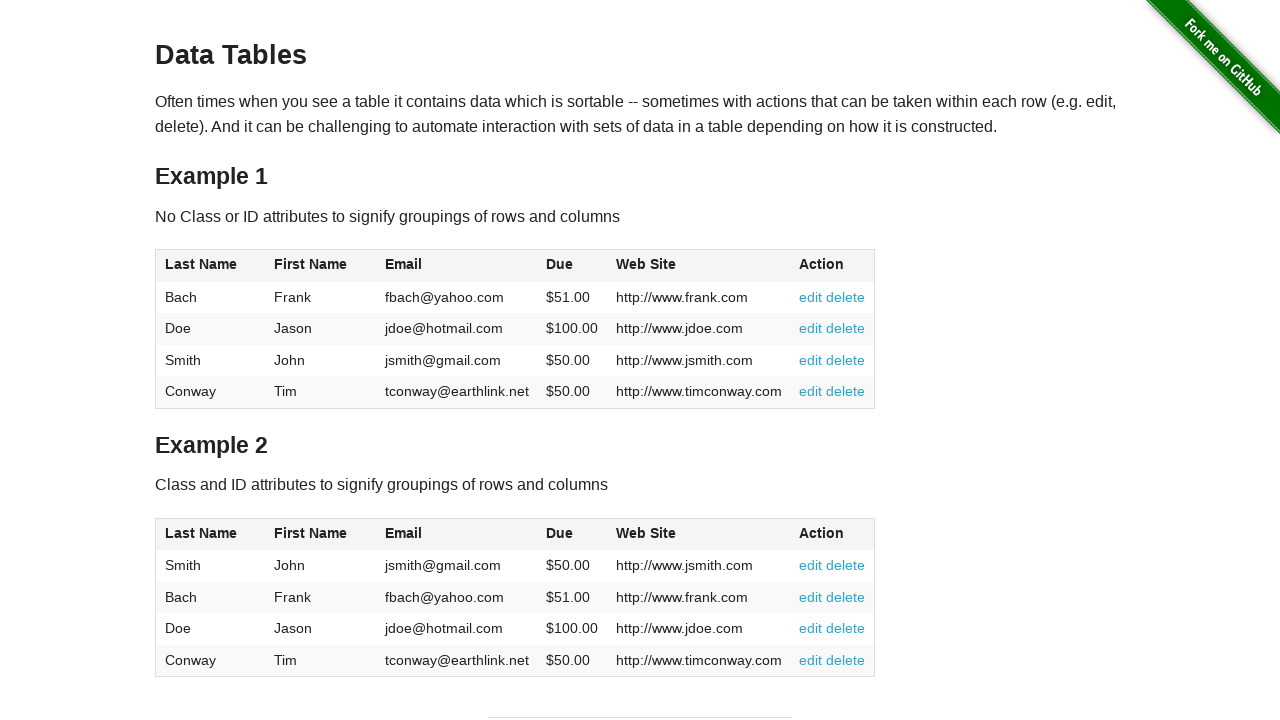

Waited for table data to load after sorting
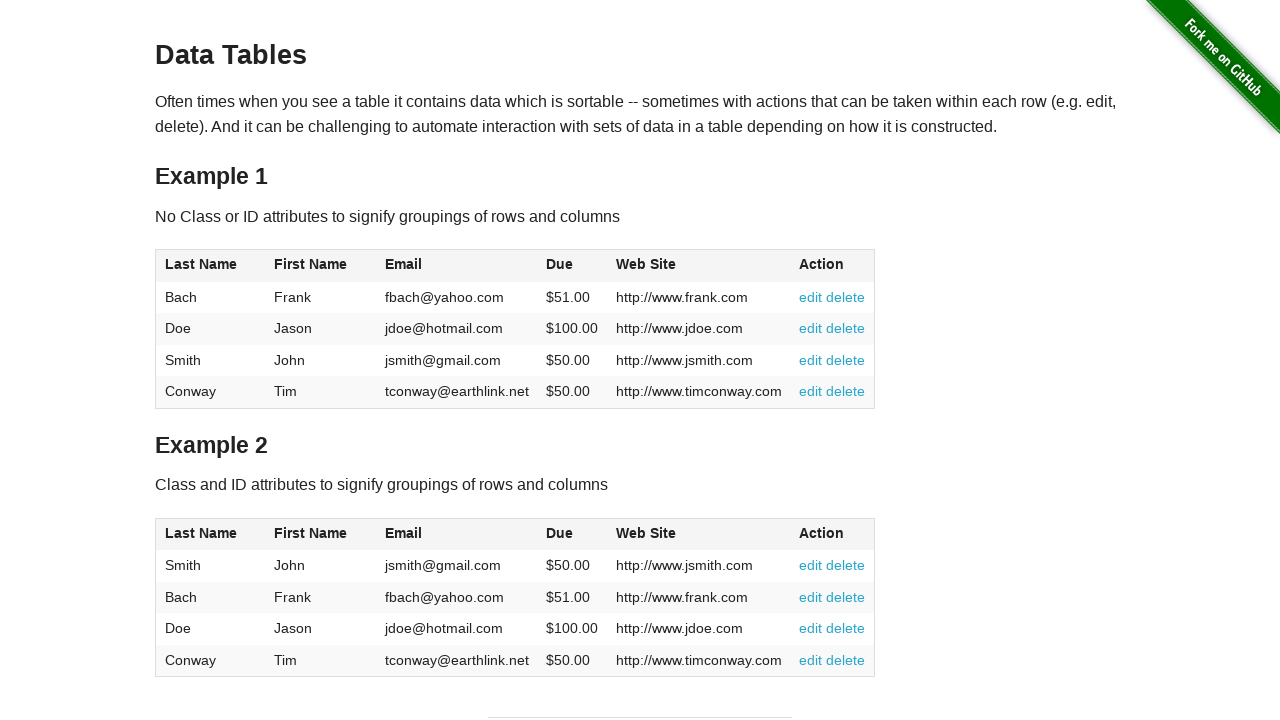

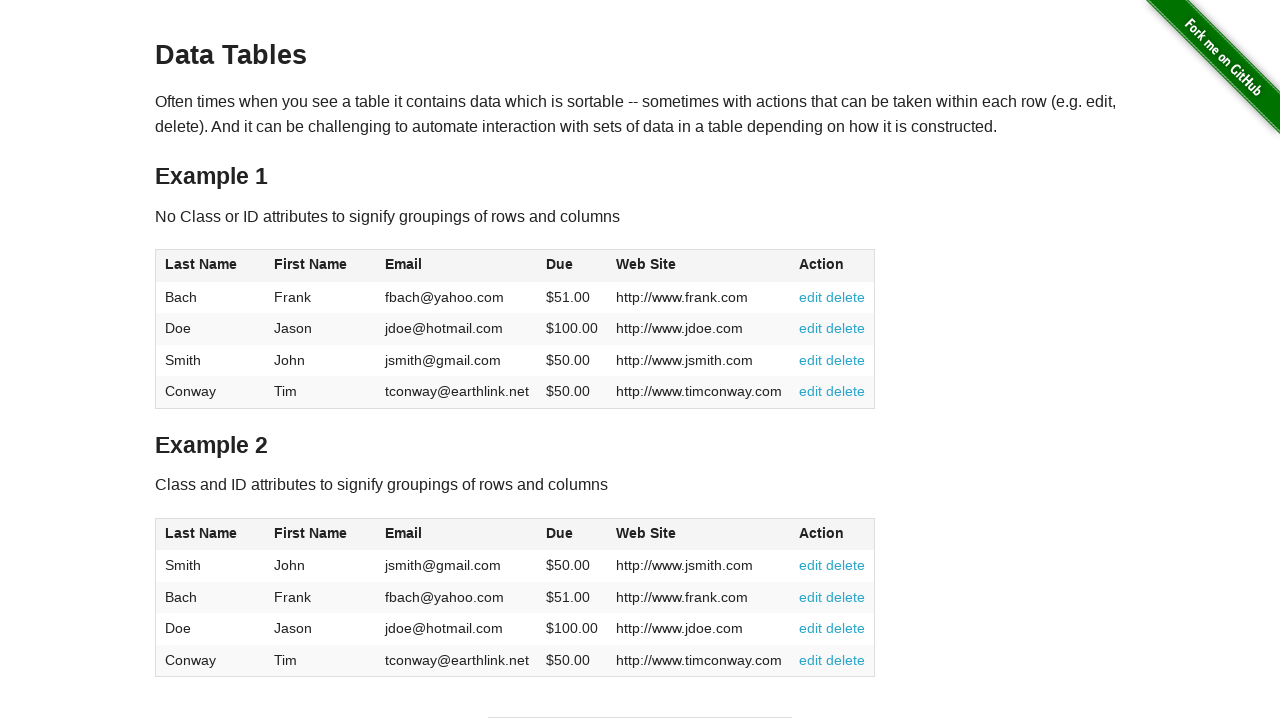